Navigates to an automation practice page and scrolls to the bottom of the page to verify page content loads correctly.

Starting URL: https://rahulshettyacademy.com/AutomationPractice/

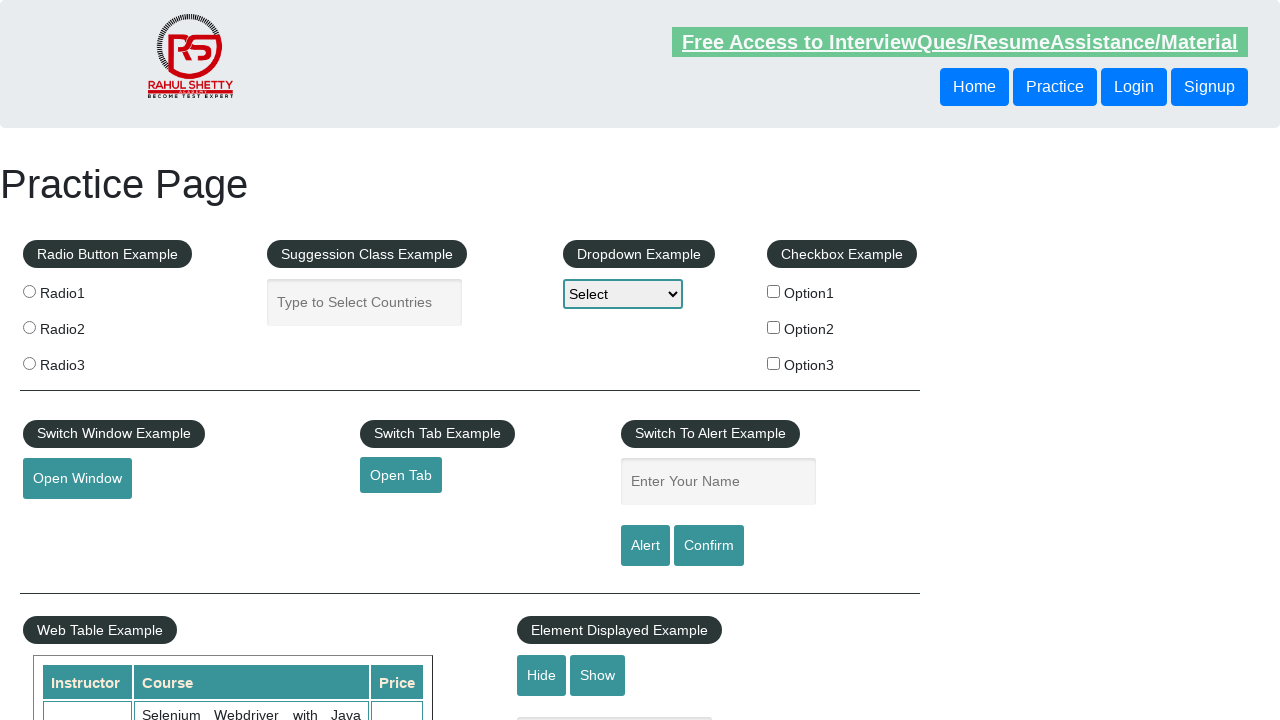

Navigated to automation practice page
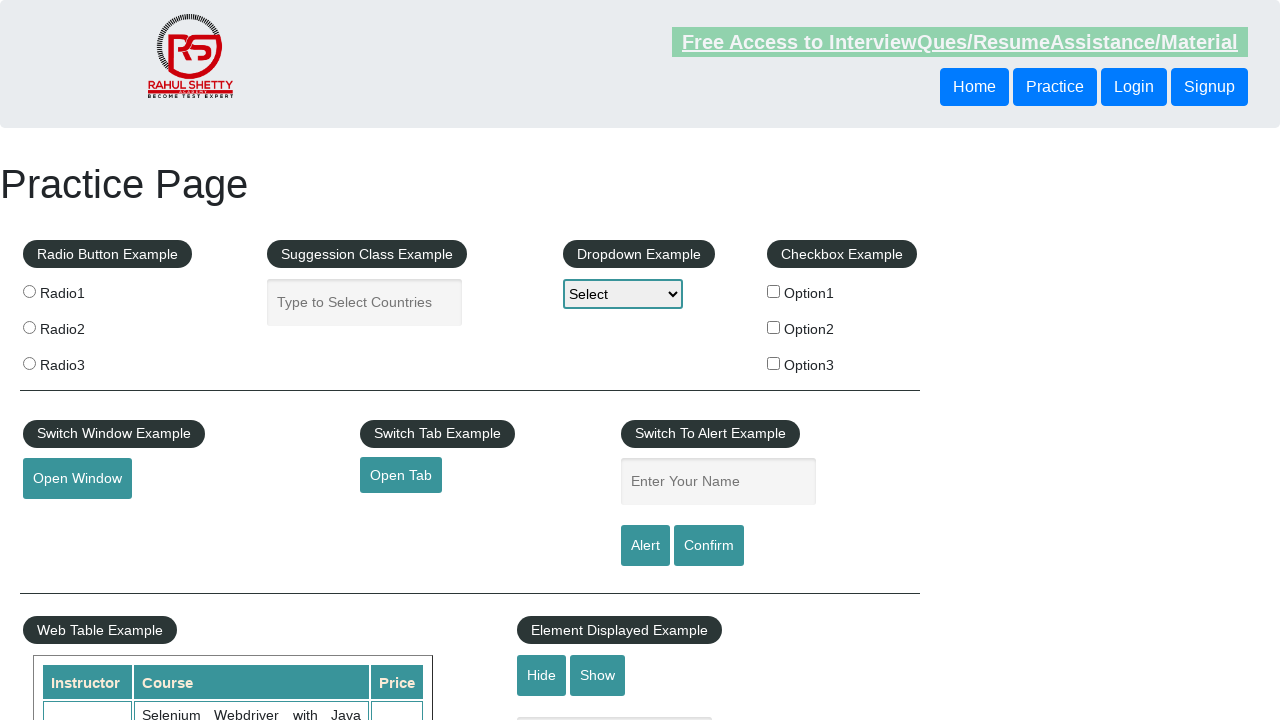

Scrolled to the bottom of the page
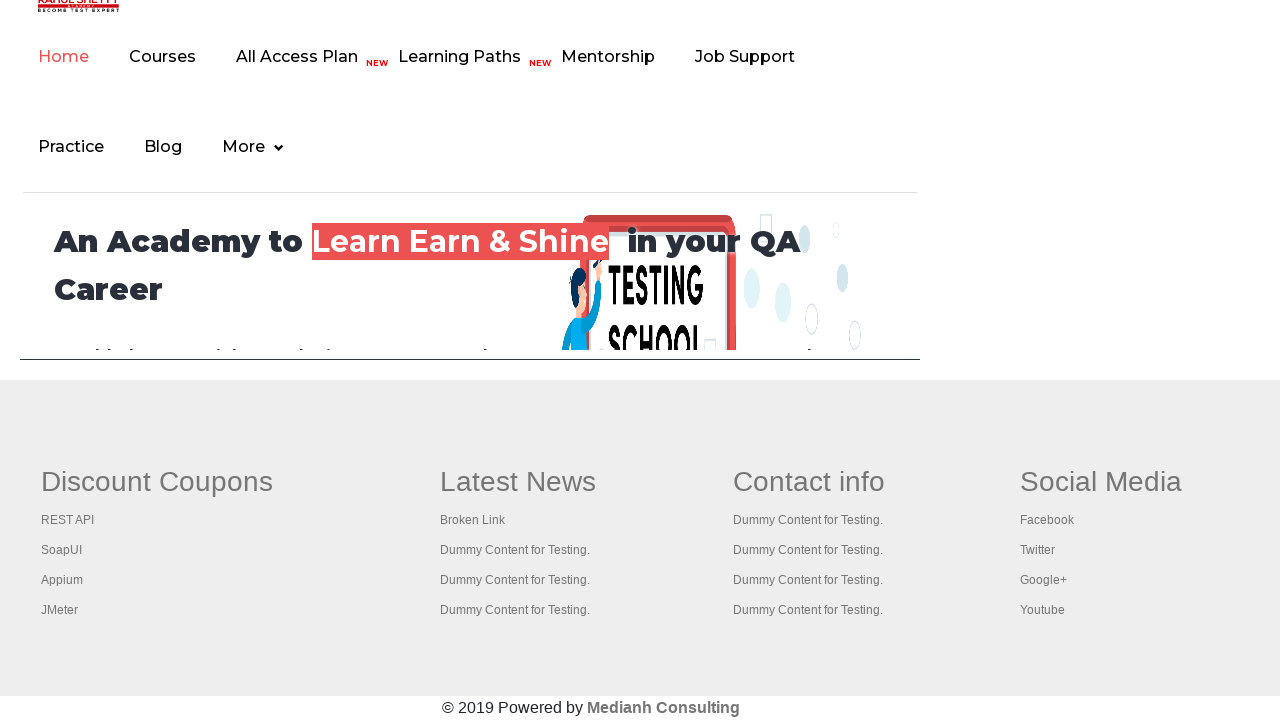

Waited 1 second for lazy-loaded content to load
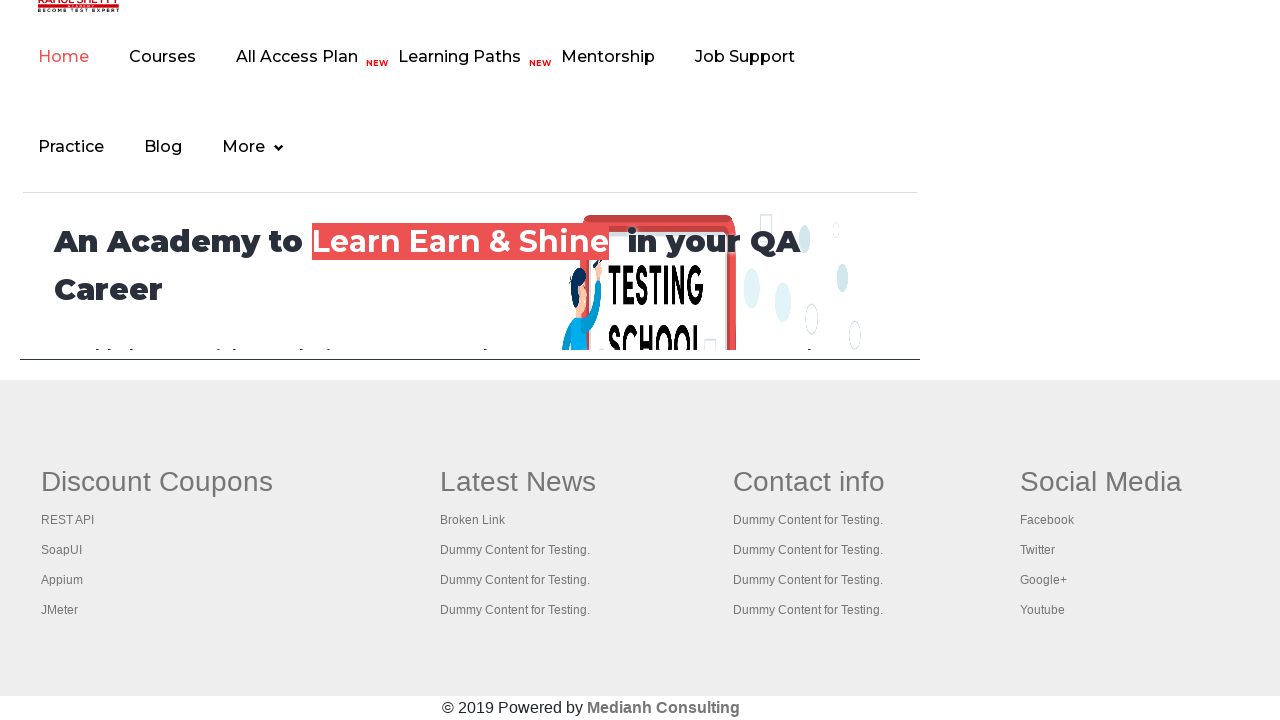

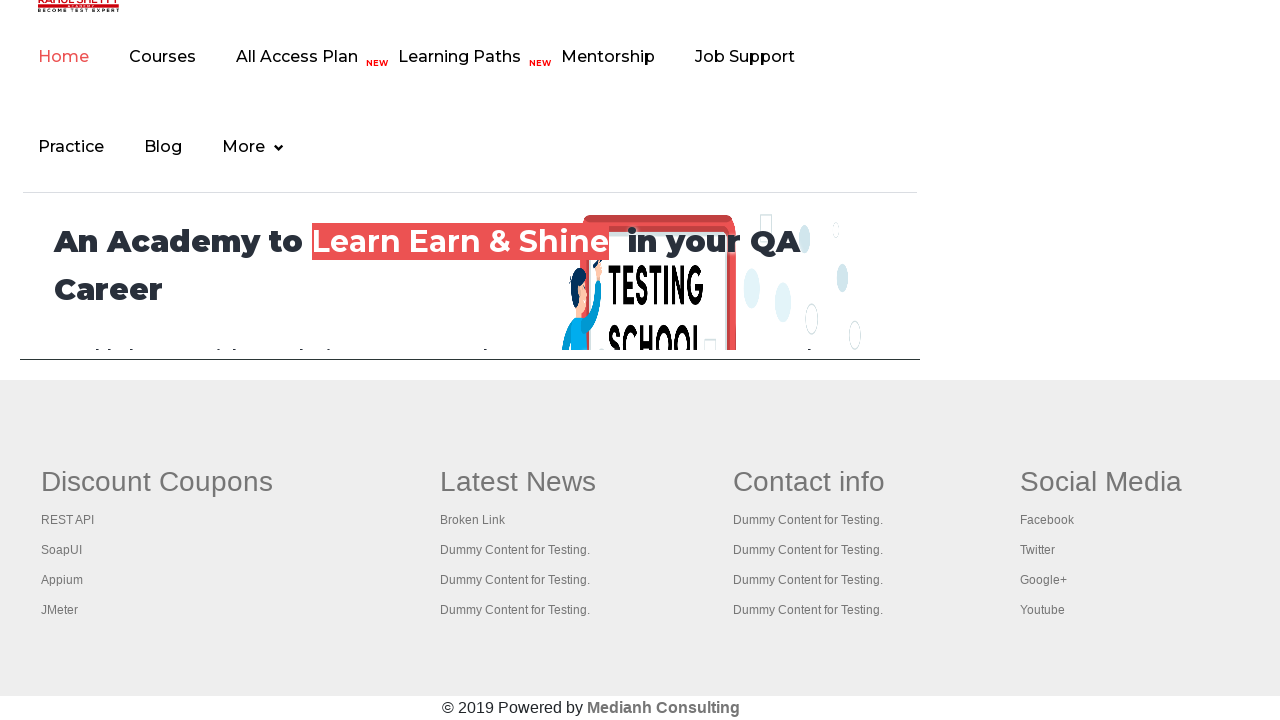